Tests the Practice Form on demoqa.com by navigating to the Forms section, filling in personal details (first name, last name, email, mobile number), and selecting a date of birth from the date picker.

Starting URL: https://demoqa.com/

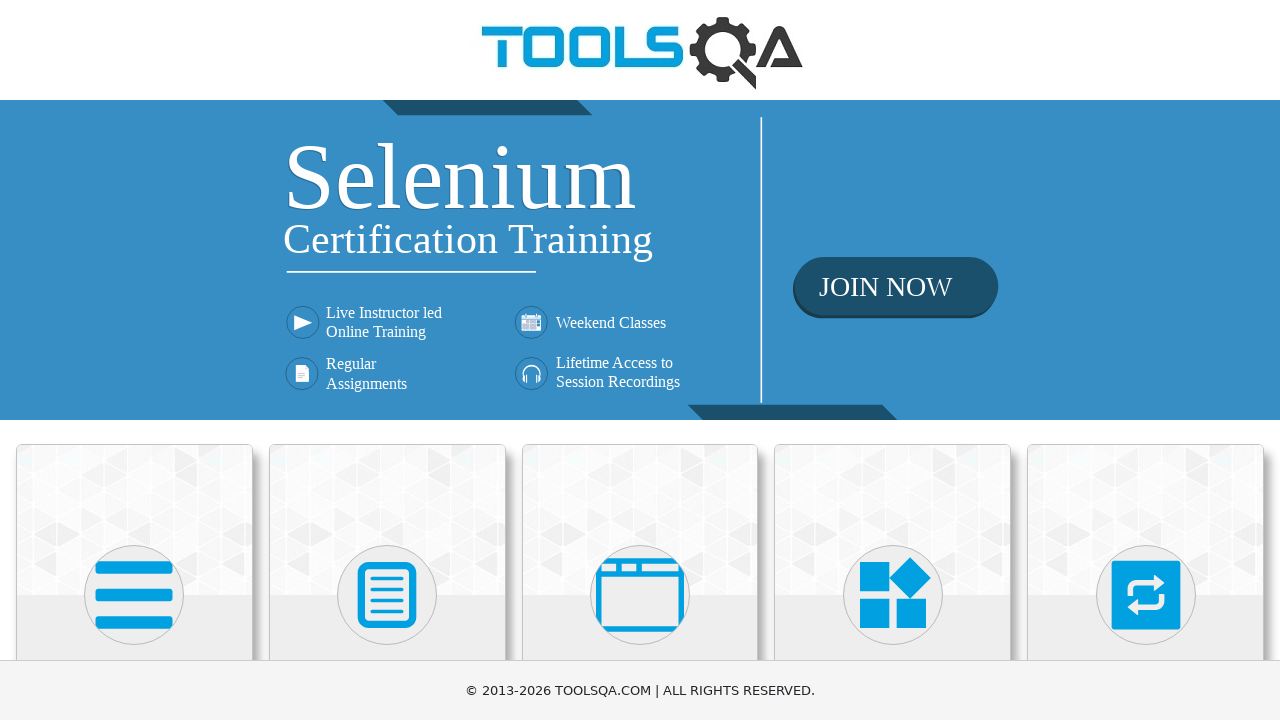

Clicked on Forms menu item at (387, 360) on xpath=//h5[text()='Forms']
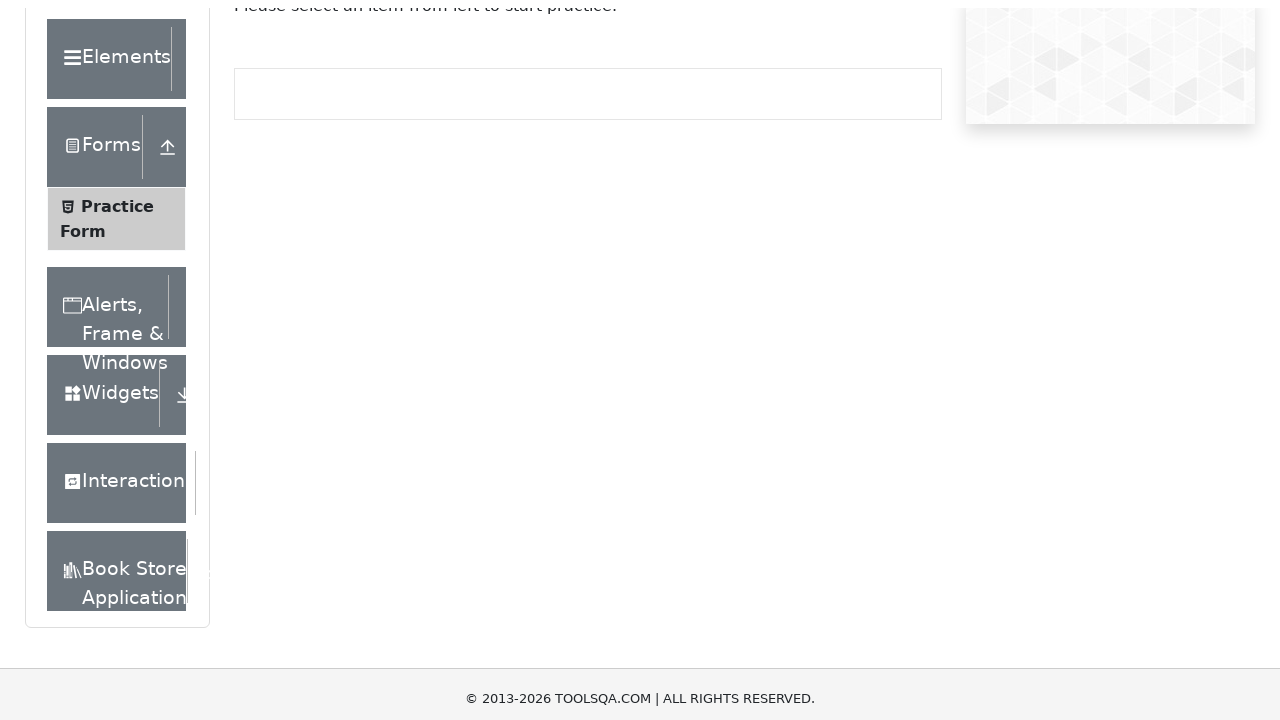

Clicked on Practice Form submenu at (117, 336) on xpath=//span[text()='Practice Form']
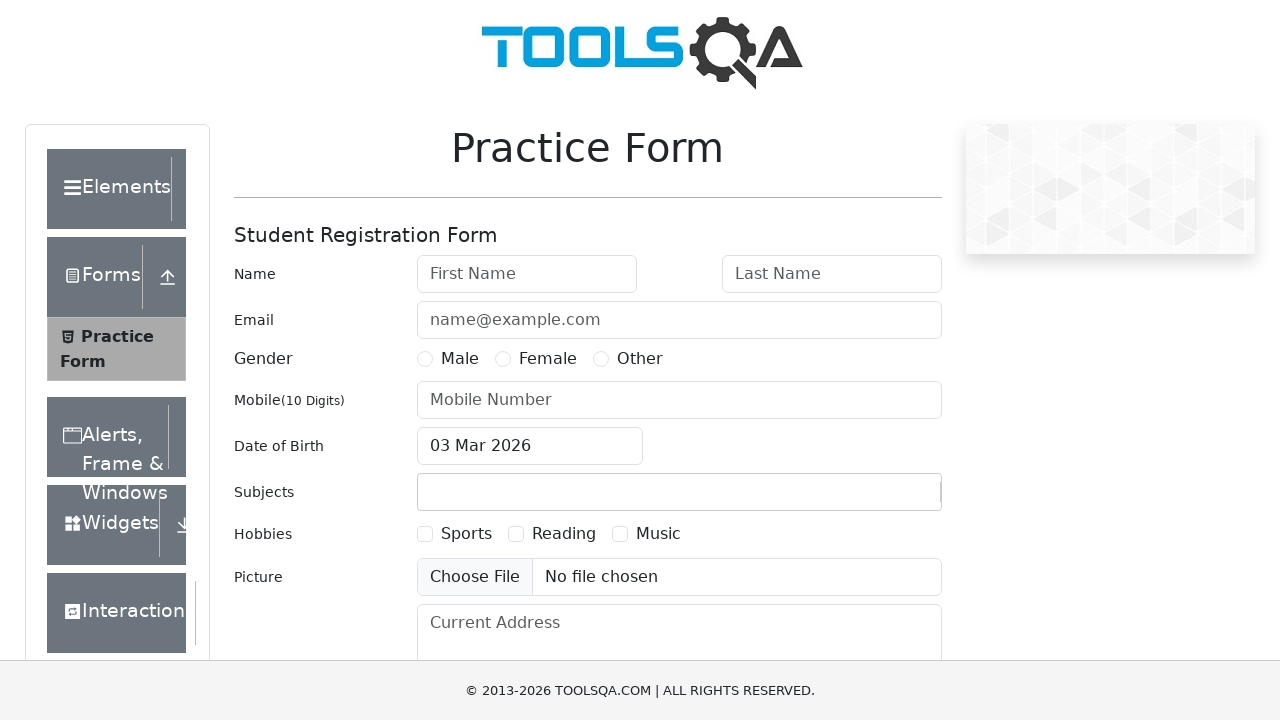

Filled in first name: Iulian on #firstName
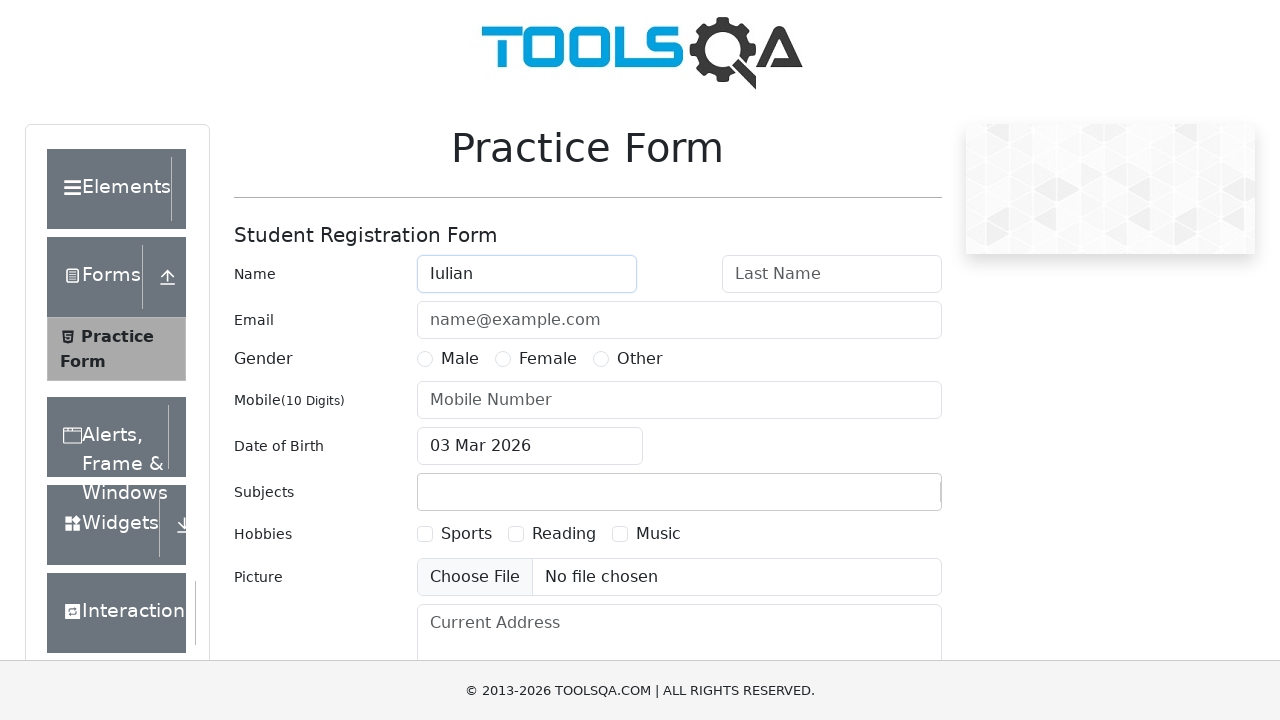

Filled in last name: Roteliuc on #lastName
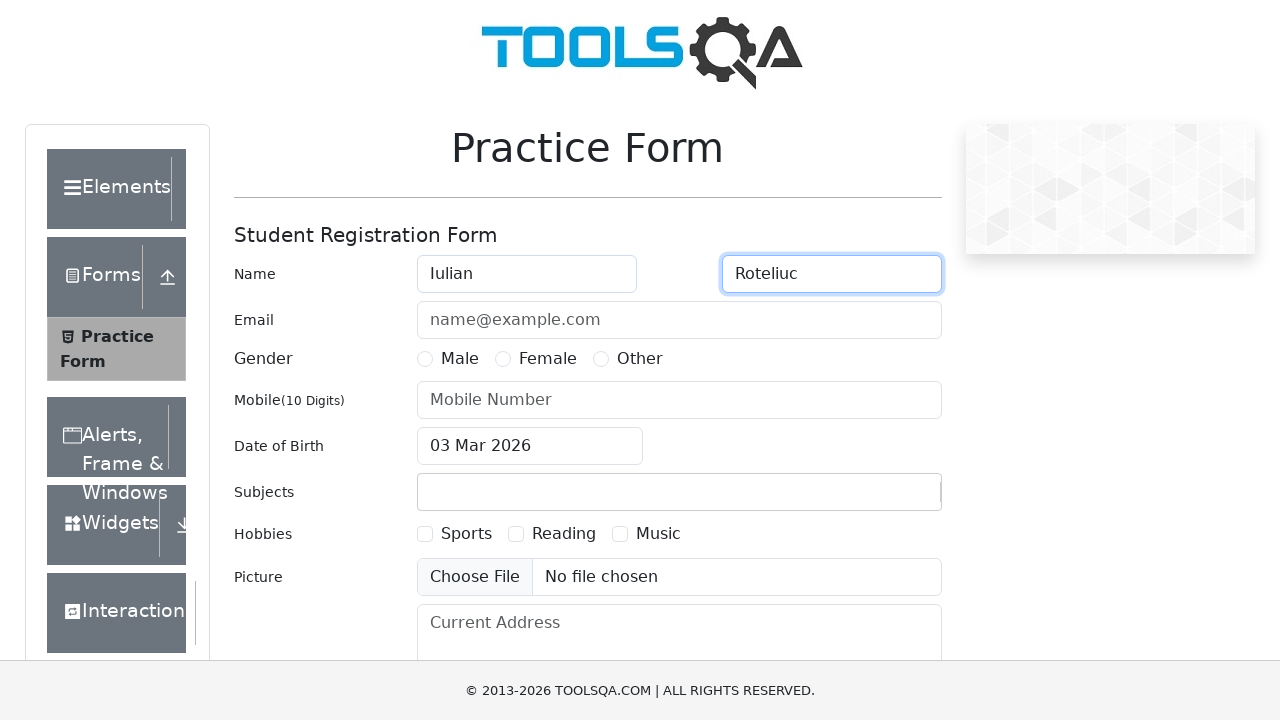

Filled in email: roteliuc.iulian@gmail.com on #userEmail
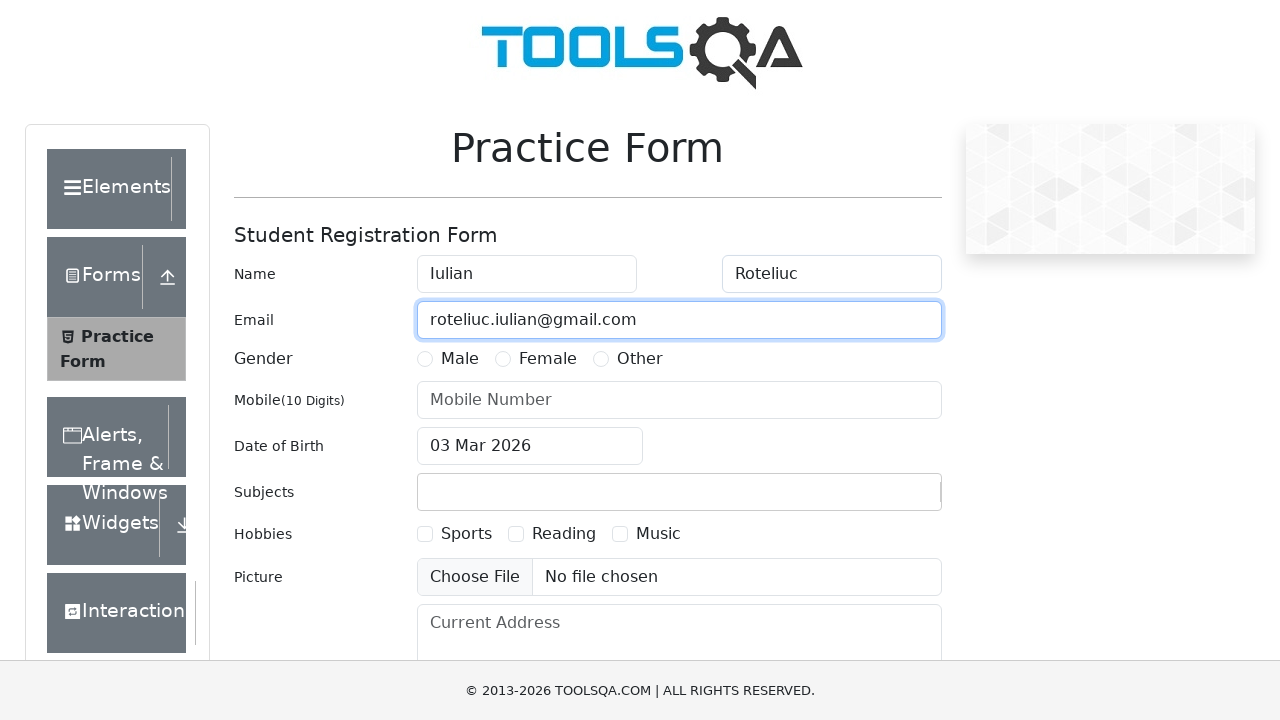

Filled in mobile number: 0746430354 on #userNumber
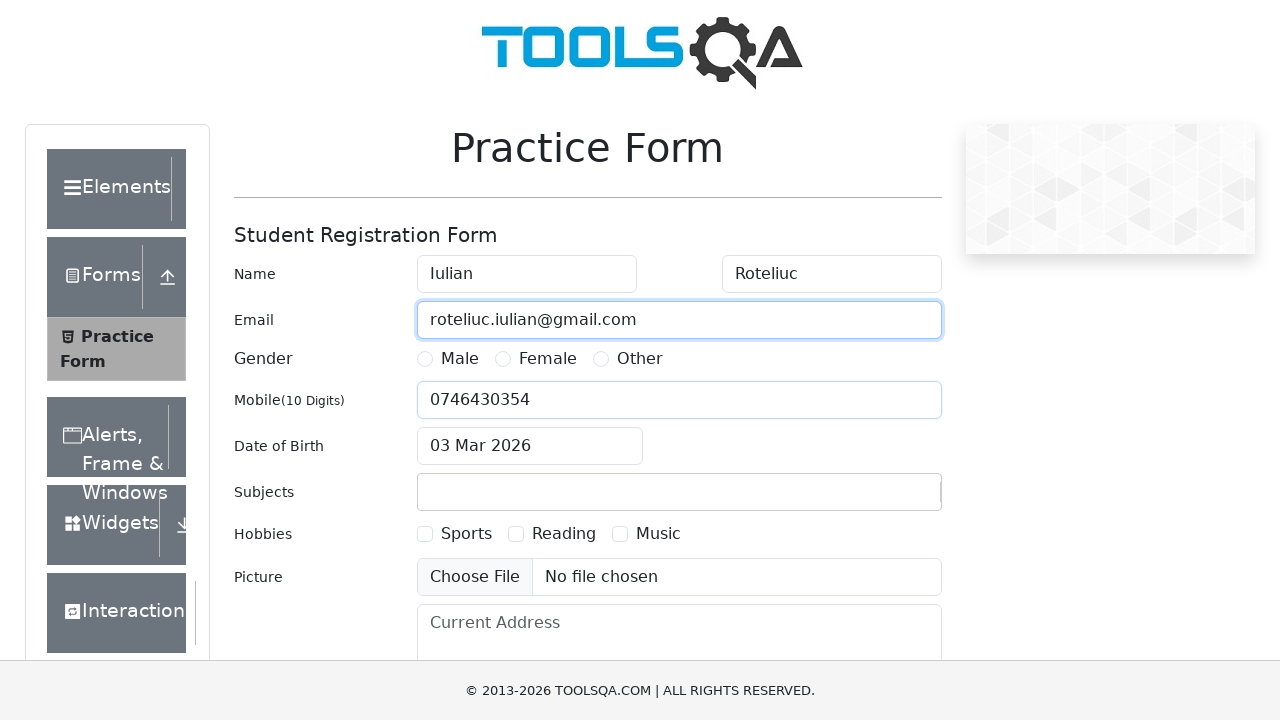

Clicked on date of birth input to open date picker at (530, 446) on #dateOfBirthInput
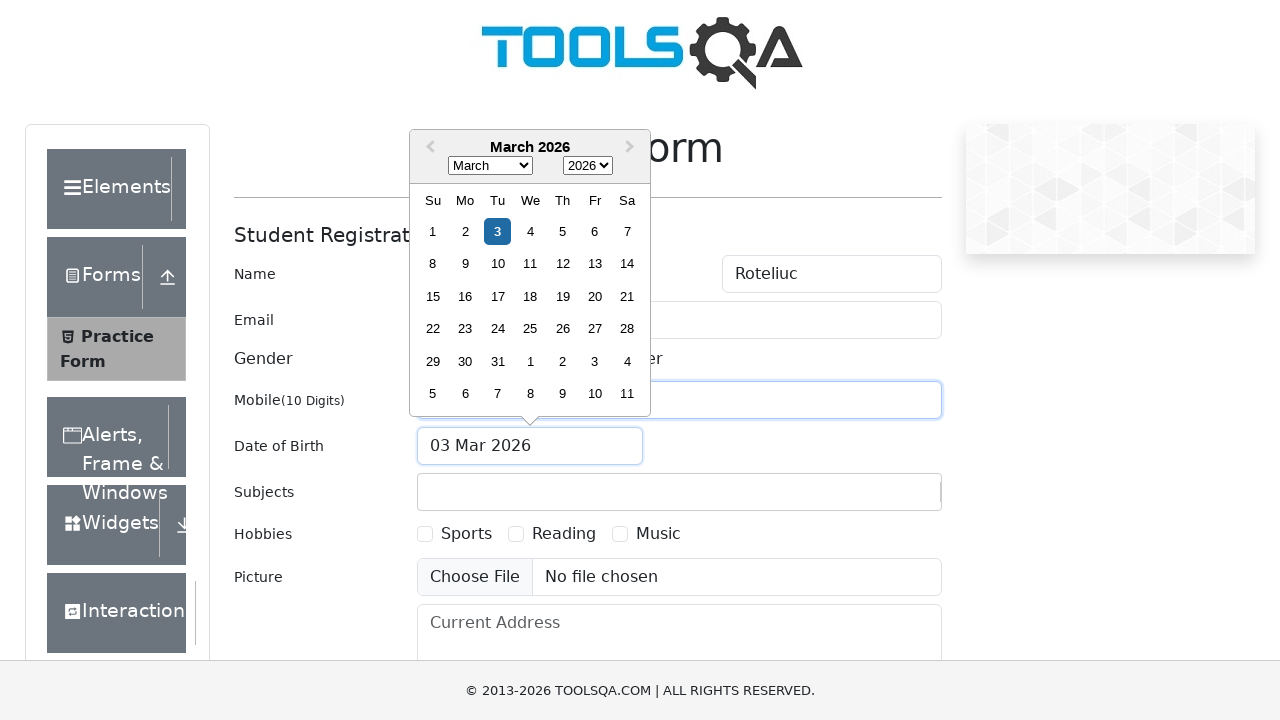

Selected January from month dropdown on .react-datepicker__month-select
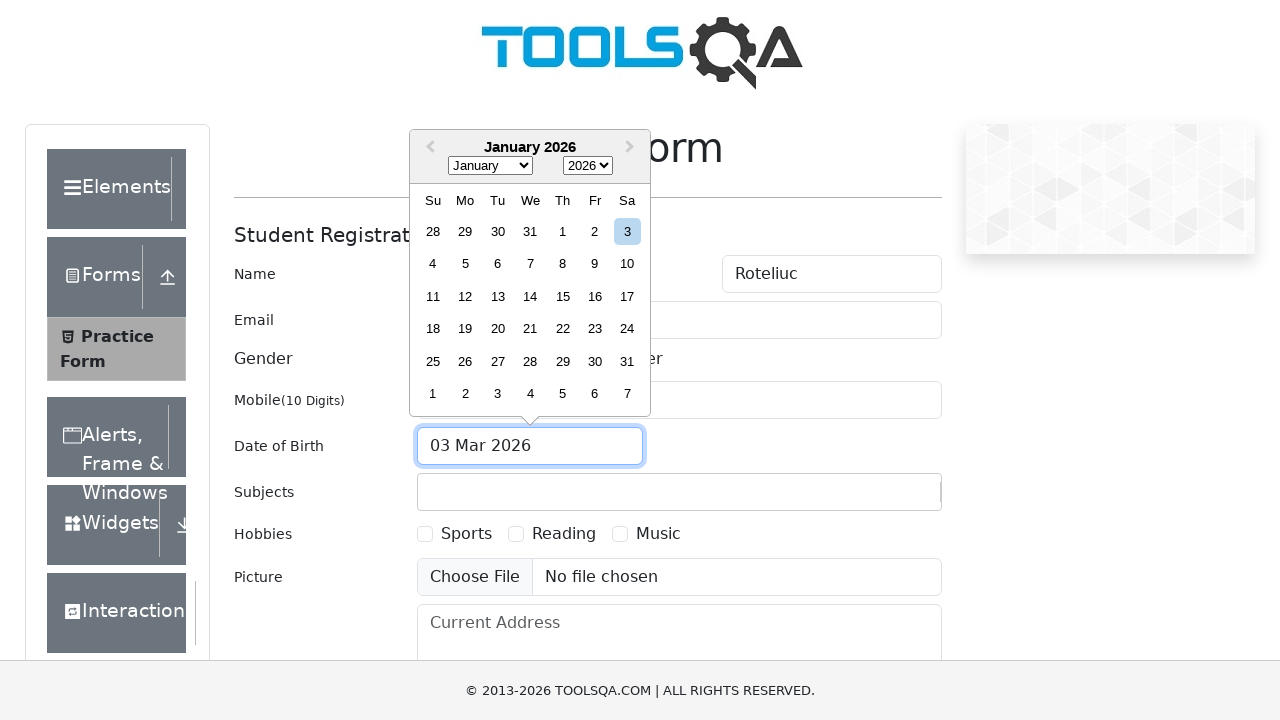

Selected 2030 from year dropdown on .react-datepicker__year-select
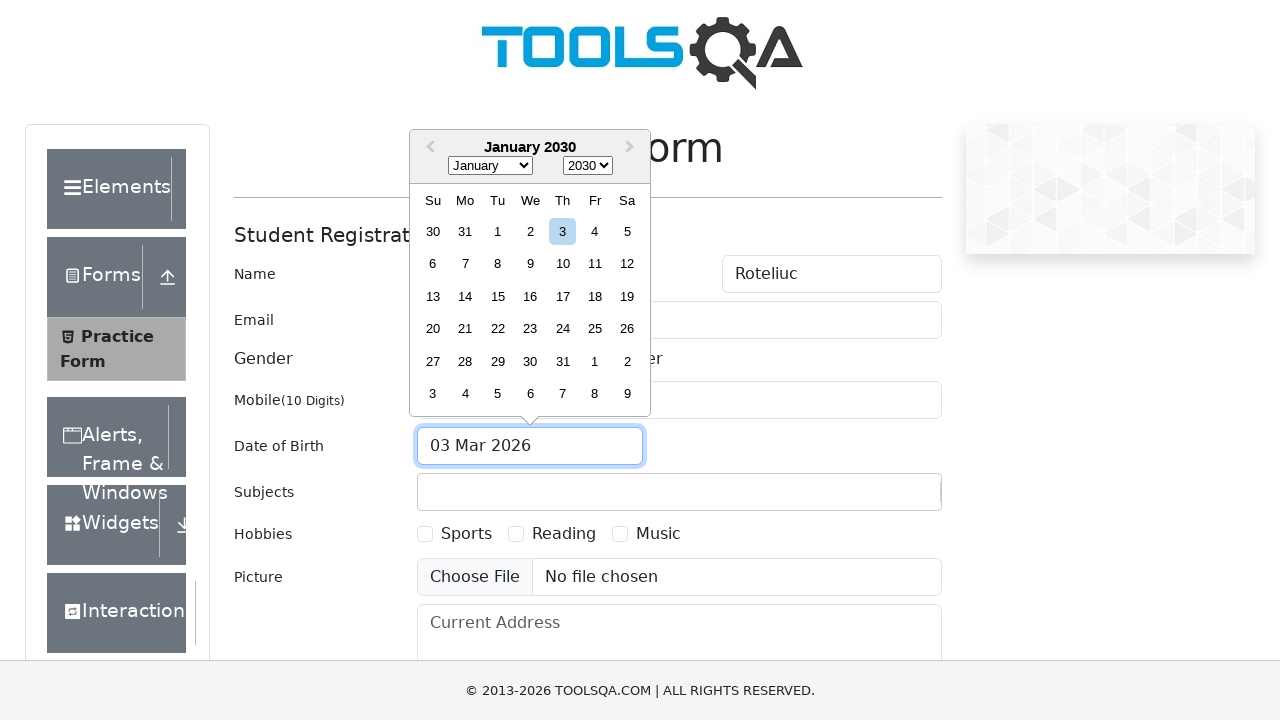

Selected day 15 from the calendar (January 15, 2030) at (498, 296) on xpath=//div[contains(@class, 'react-datepicker__day') and text()='15' and not(co
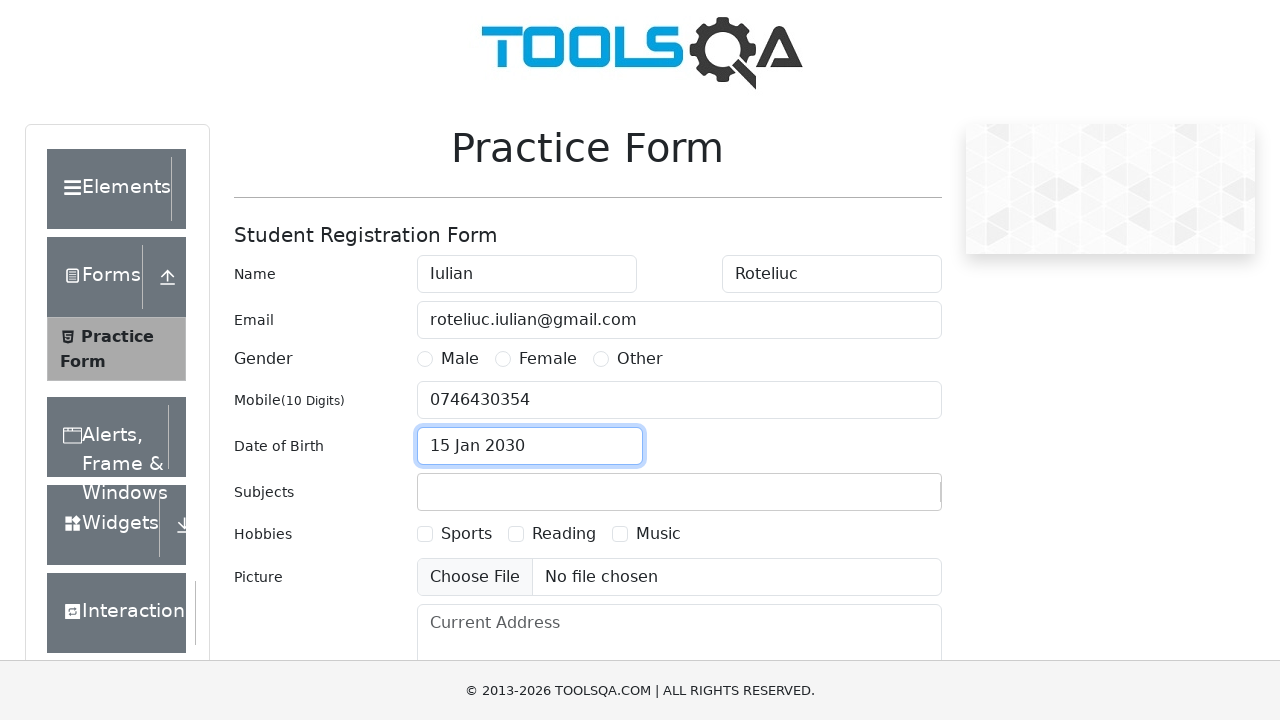

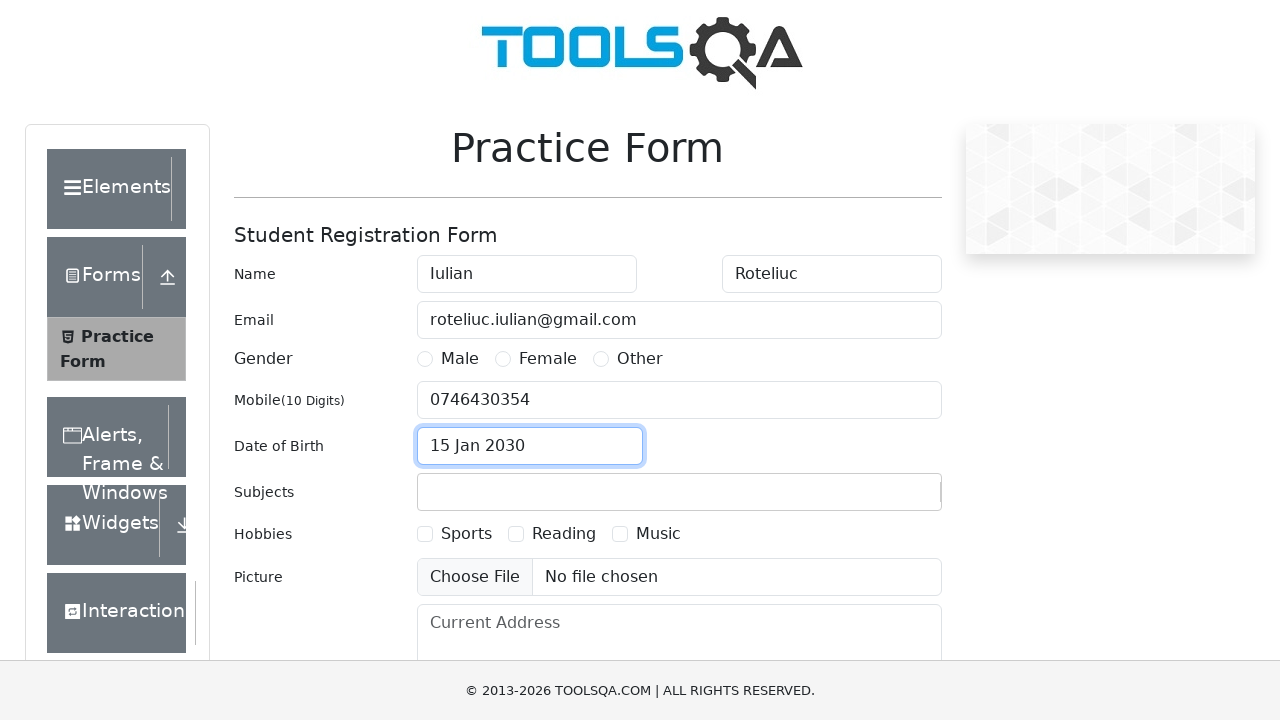